Tests e-commerce cart functionality by adding specific items (Cucumber, Beetroot, Potato, Banana, Nuts Mixture) to the cart, proceeding to checkout, and applying a promo code to verify it's accepted.

Starting URL: https://rahulshettyacademy.com/seleniumPractise

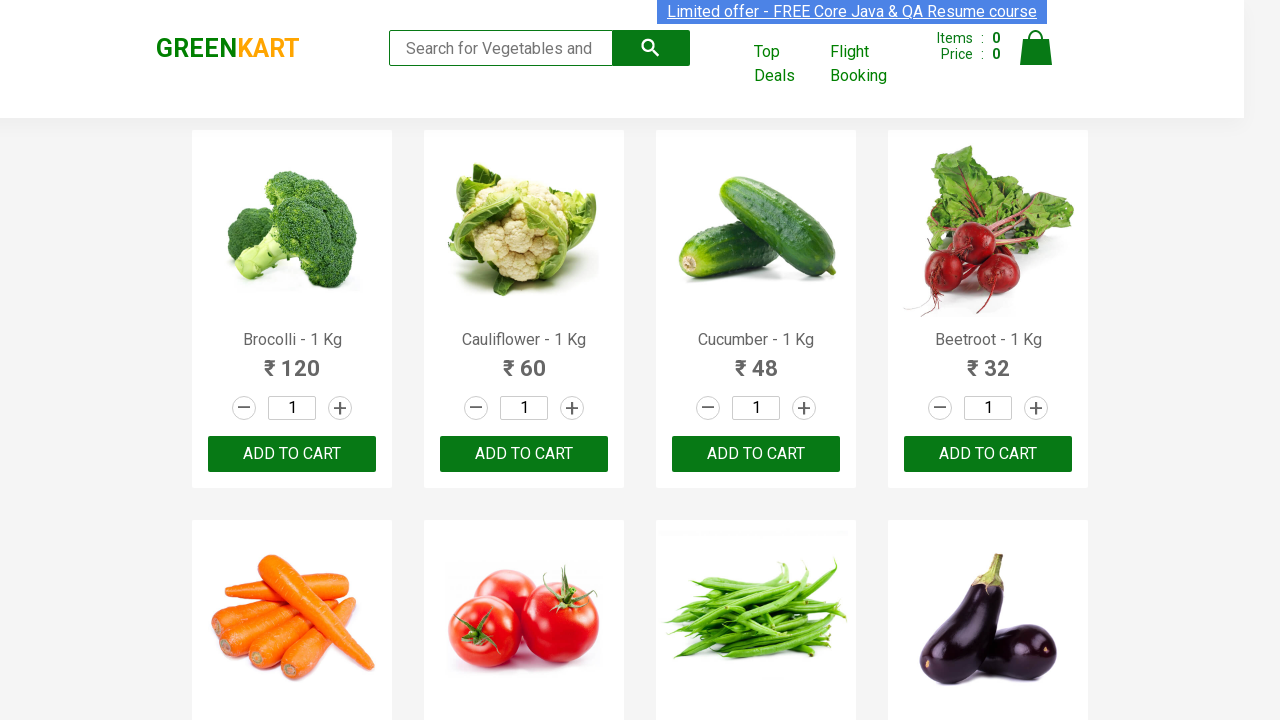

Waited for product names to load on the page
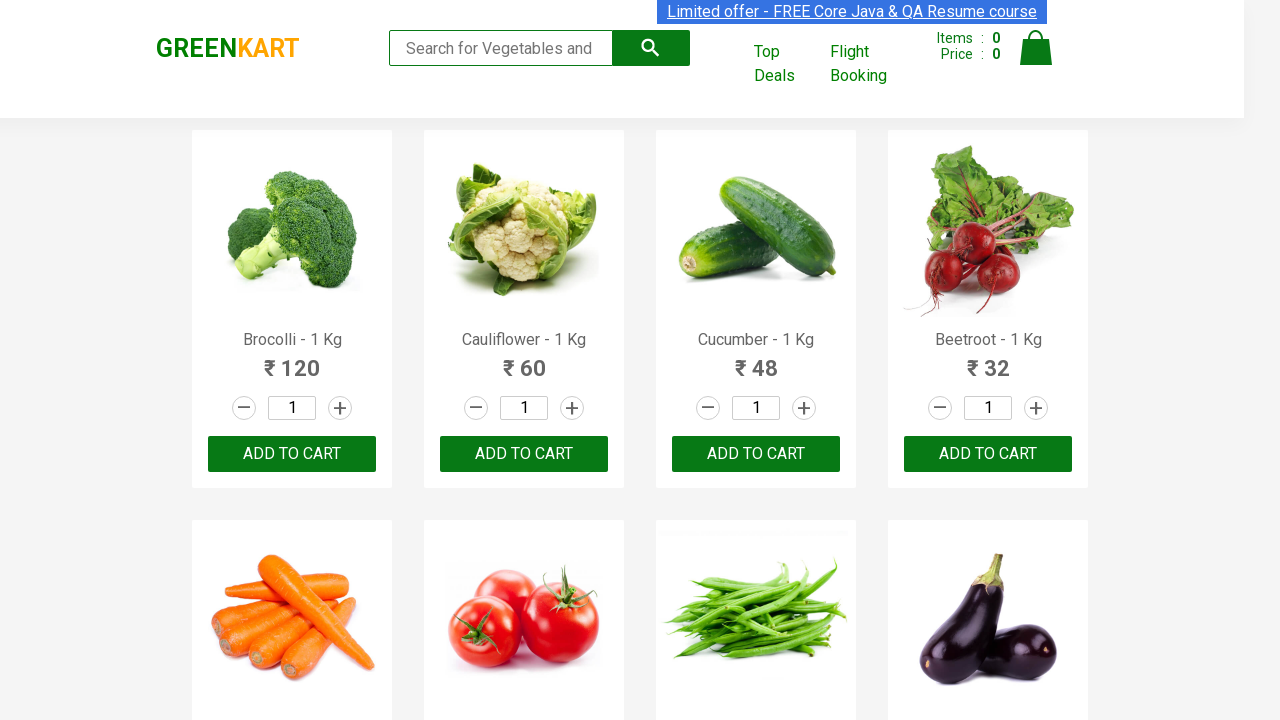

Retrieved all product name elements
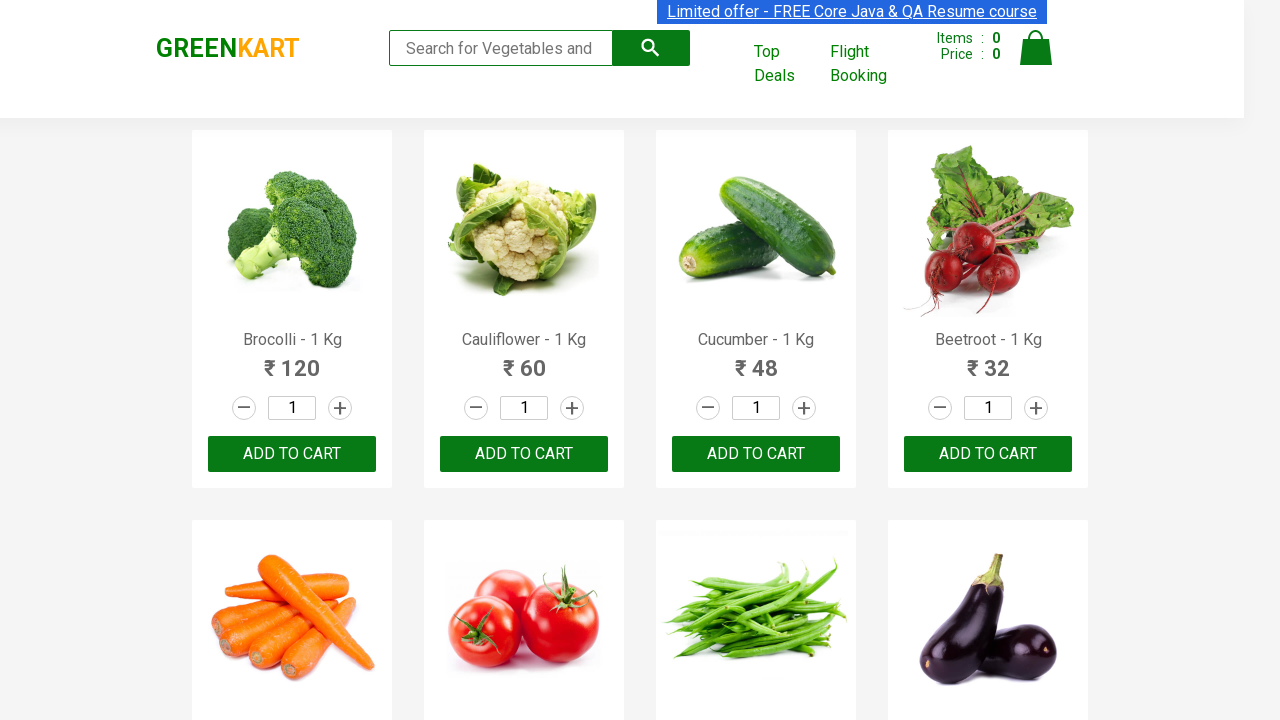

Retrieved all add to cart buttons
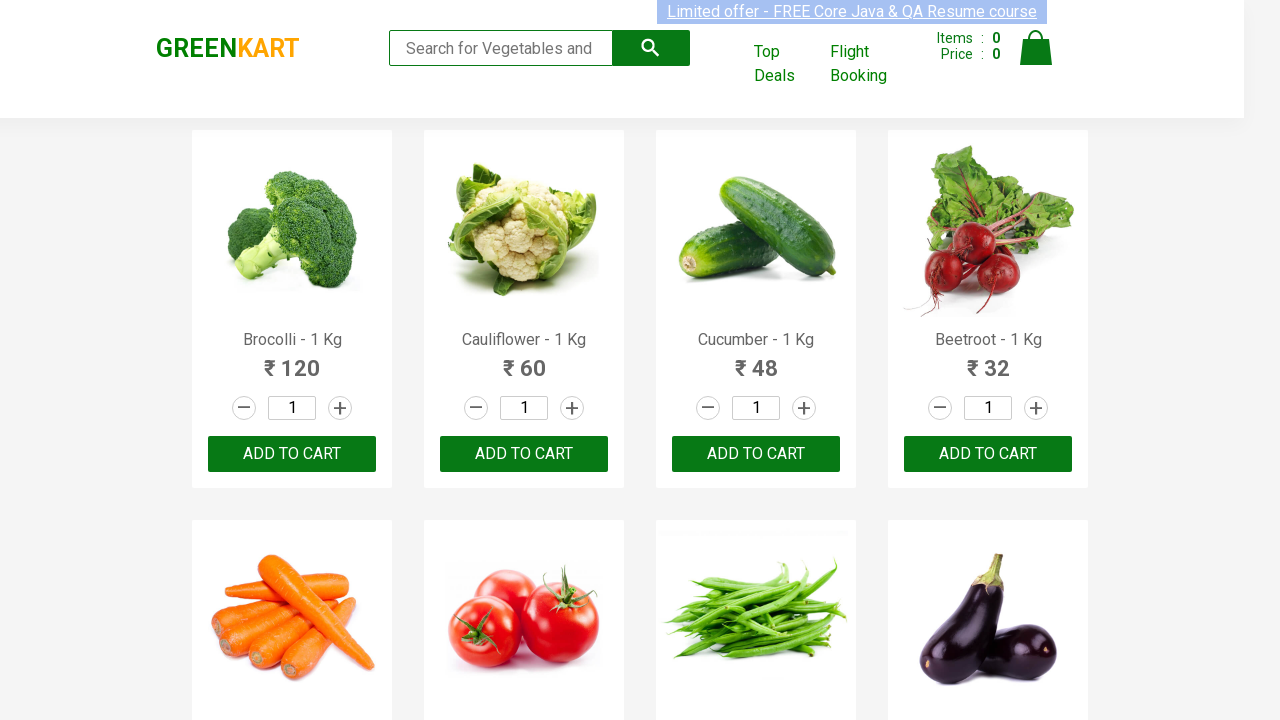

Added 'Cucumber' to cart at (756, 454) on xpath=//div[@class='product-action']/button >> nth=2
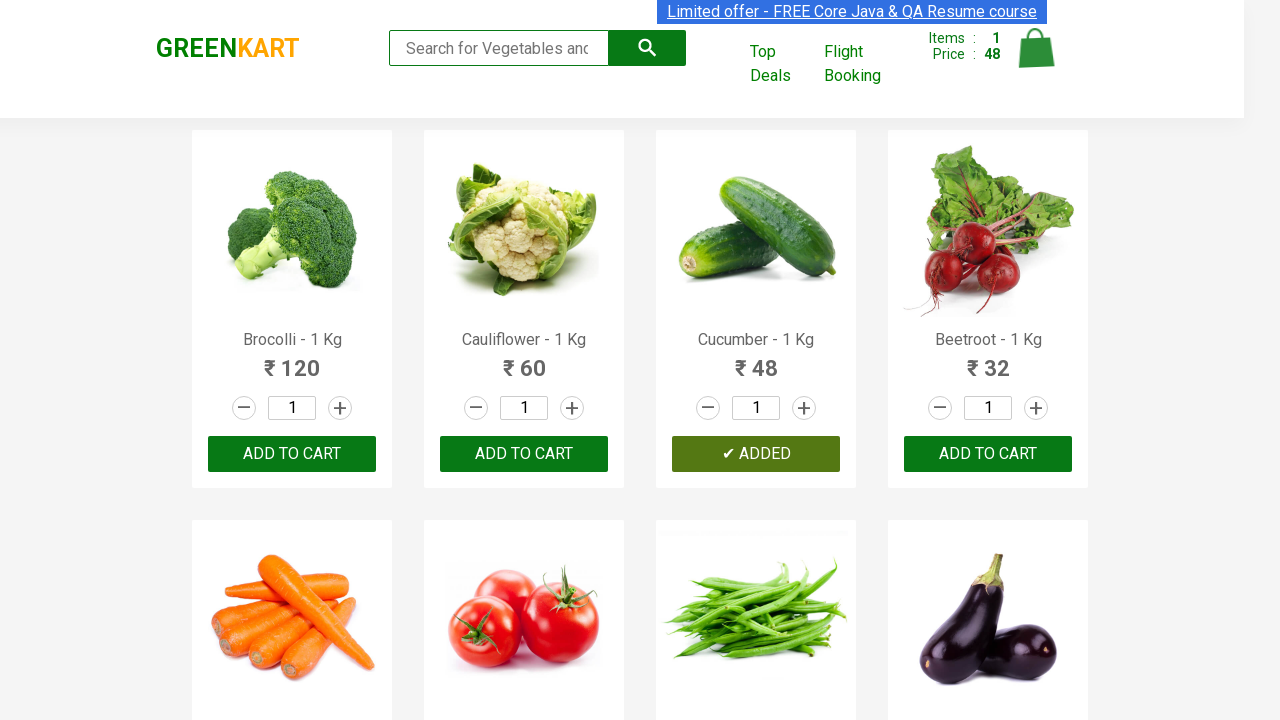

Added 'Beetroot' to cart at (988, 454) on xpath=//div[@class='product-action']/button >> nth=3
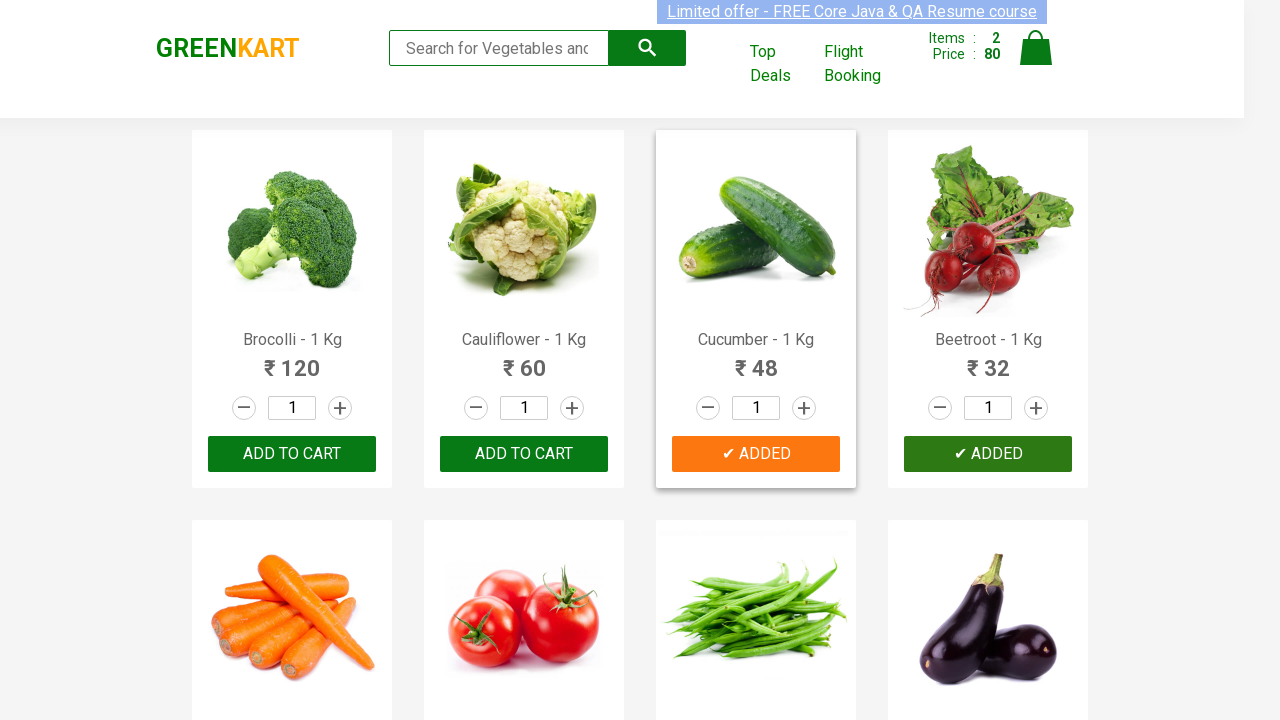

Added 'Potato' to cart at (756, 360) on xpath=//div[@class='product-action']/button >> nth=10
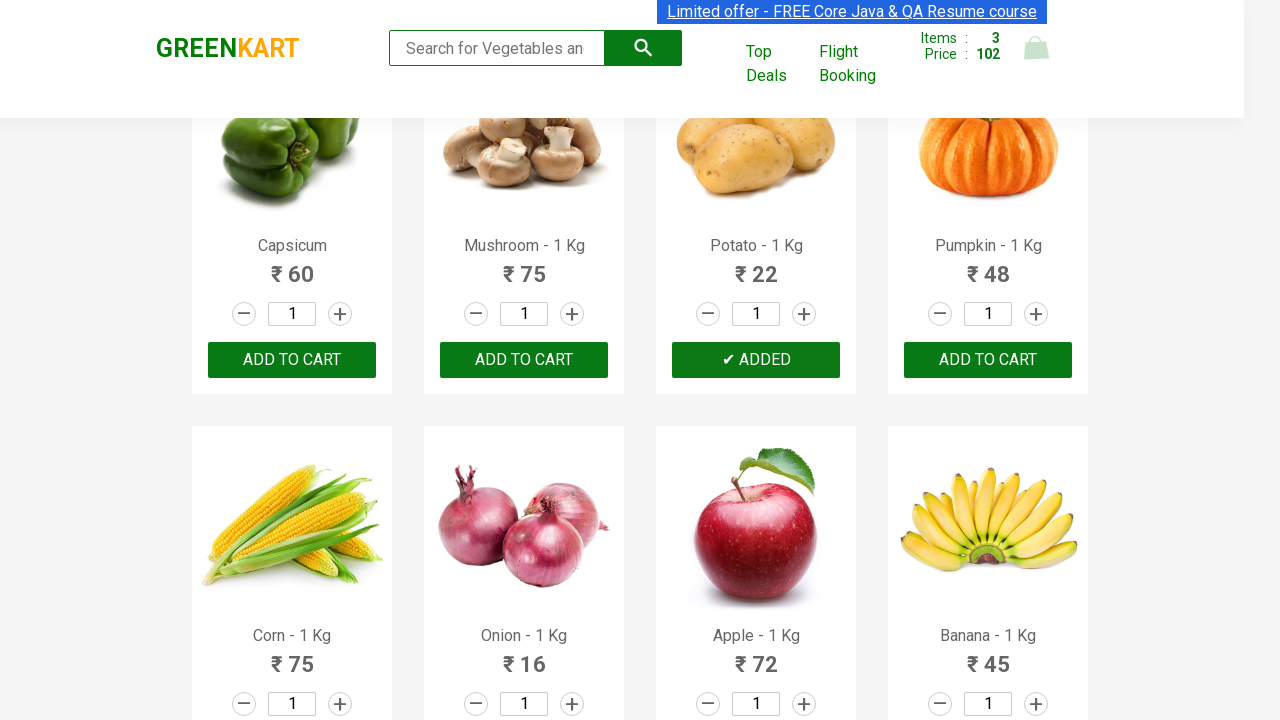

Added 'Banana' to cart at (988, 360) on xpath=//div[@class='product-action']/button >> nth=15
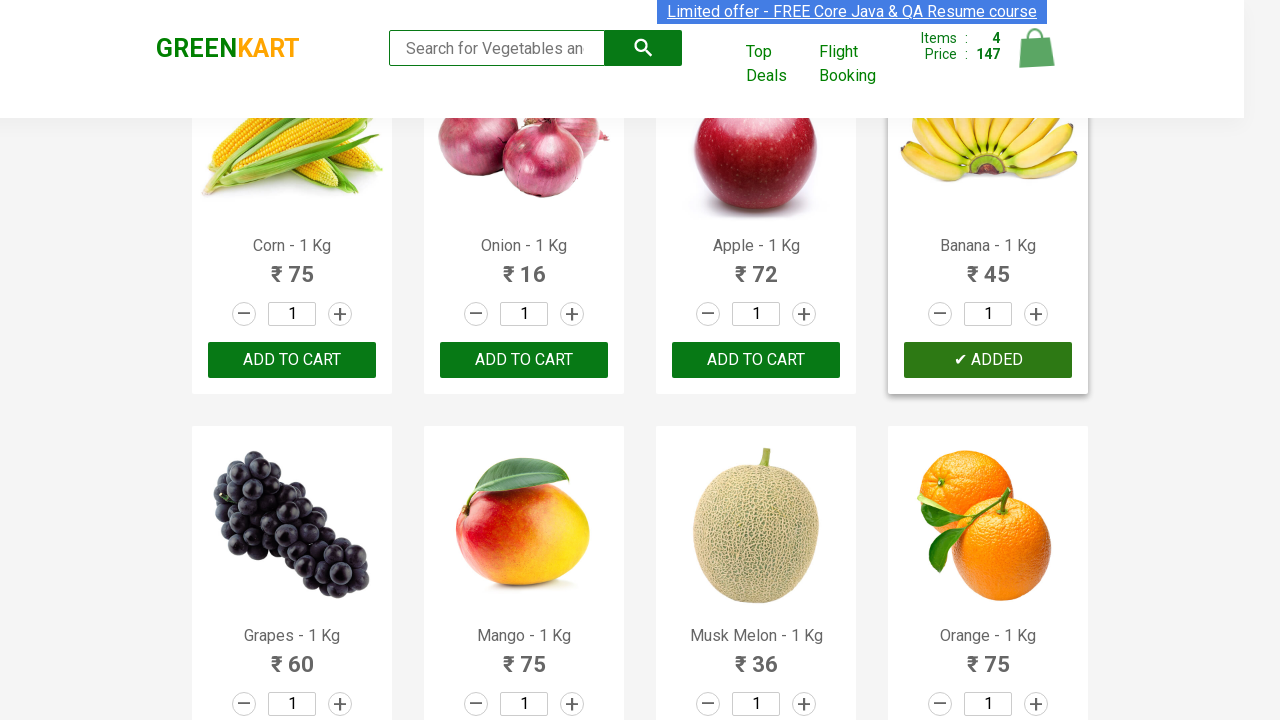

Added 'Nuts Mixture' to cart at (988, 360) on xpath=//div[@class='product-action']/button >> nth=27
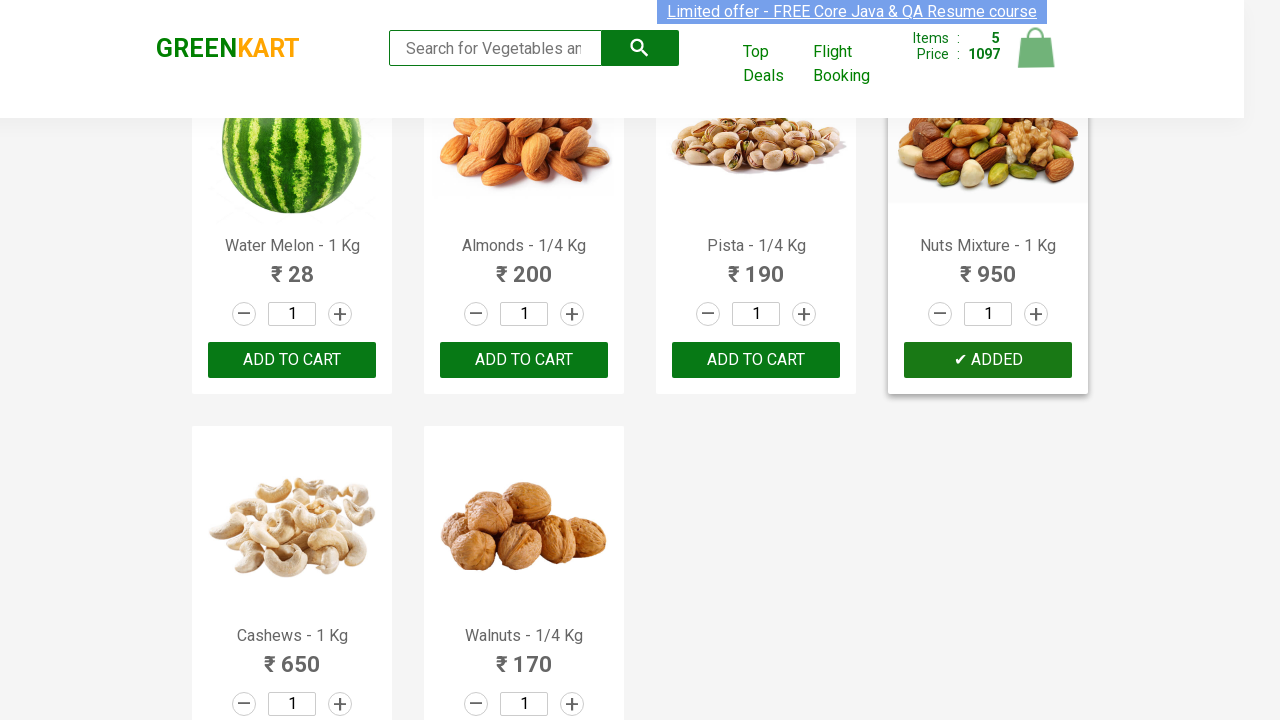

Clicked on cart icon at (1036, 48) on img[alt='Cart']
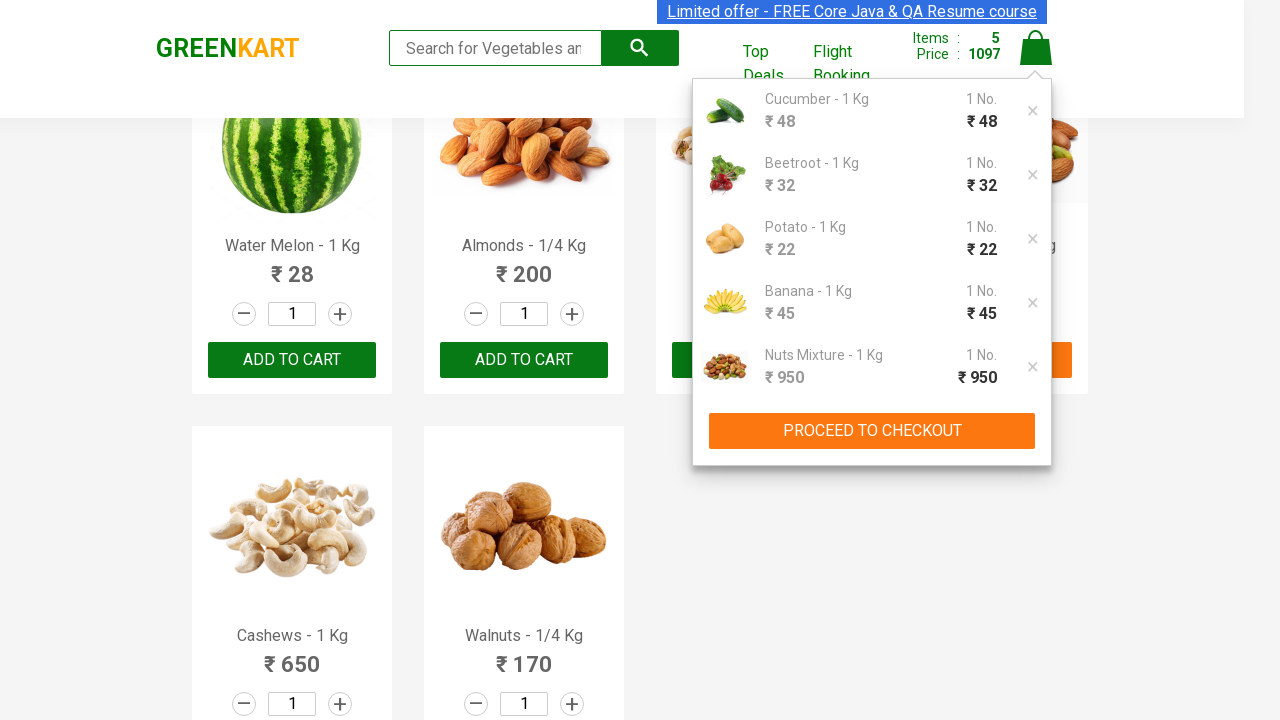

Clicked PROCEED TO CHECKOUT button at (872, 431) on xpath=//button[text()='PROCEED TO CHECKOUT']
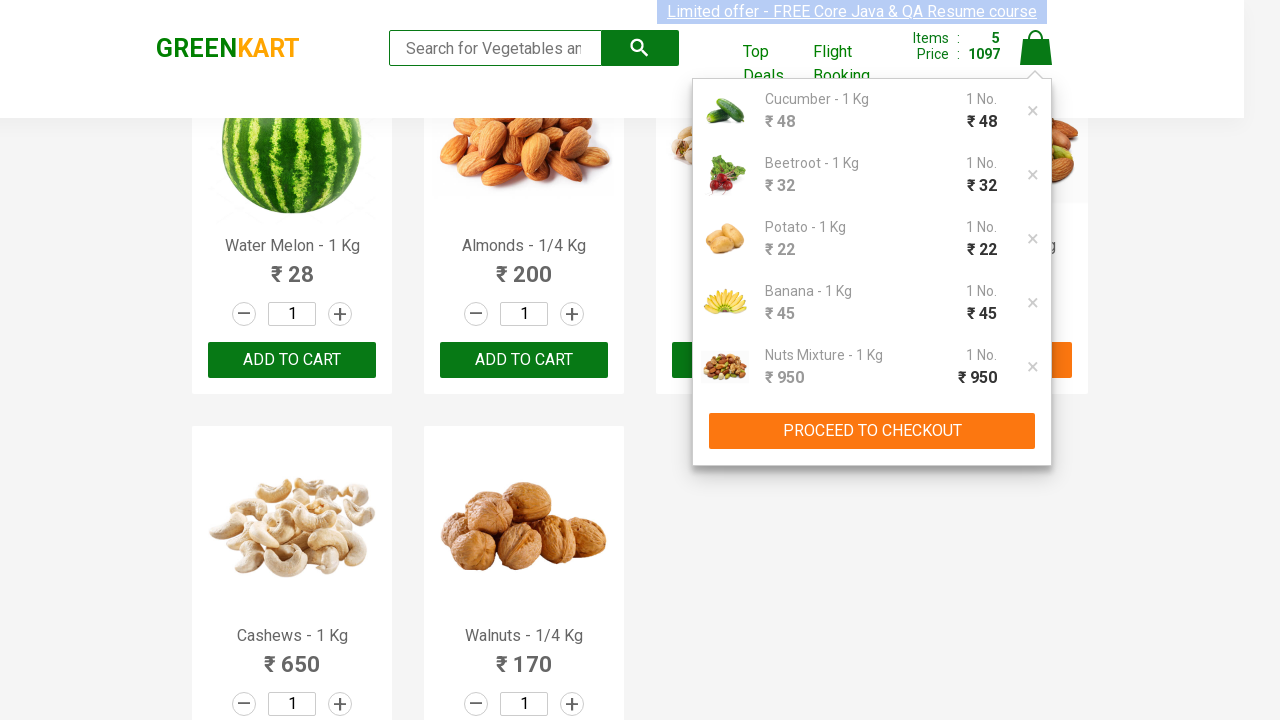

Entered promo code 'rahulshettyacademy' on input.promoCode
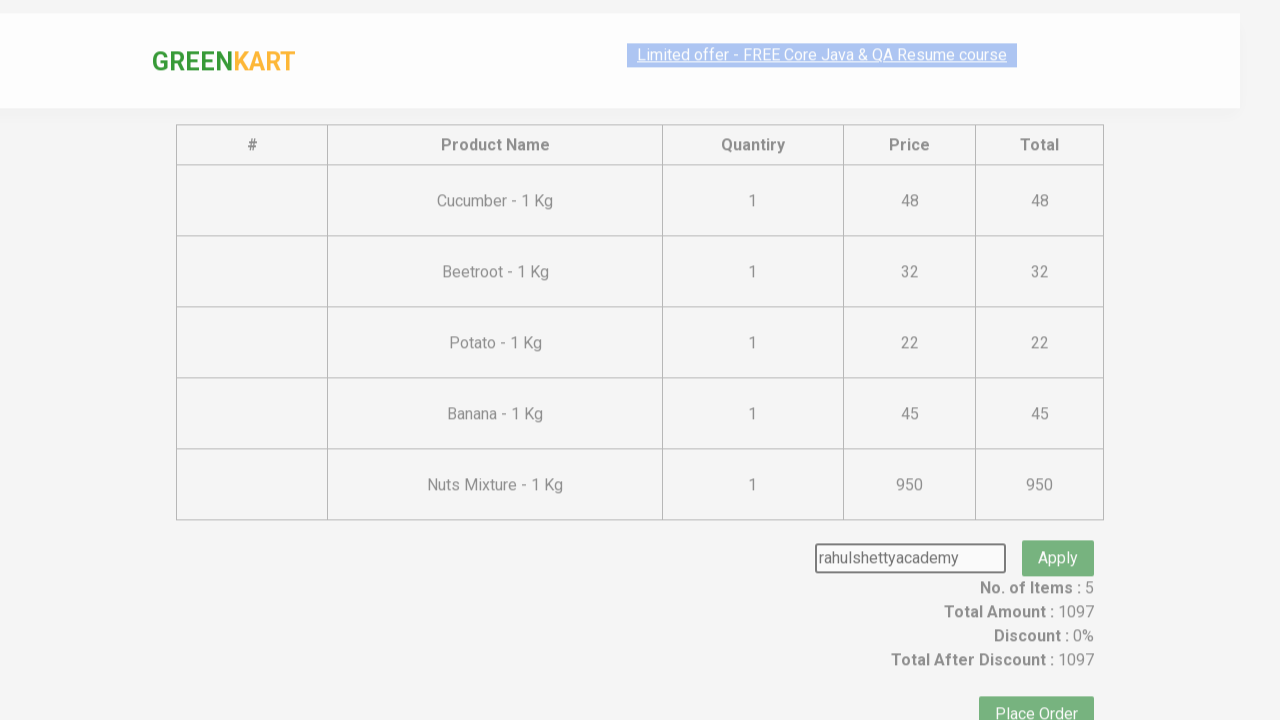

Clicked Apply button to apply promo code at (1058, 530) on button.promoBtn
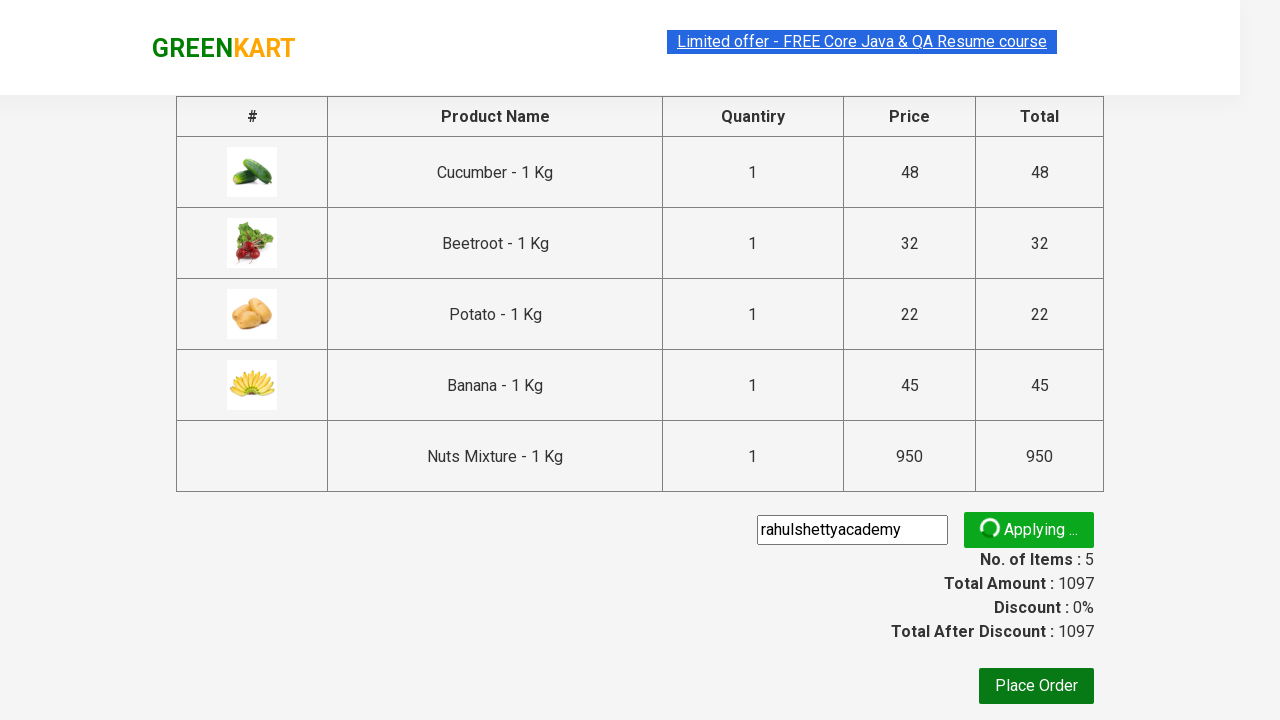

Waited for promo code success message to appear
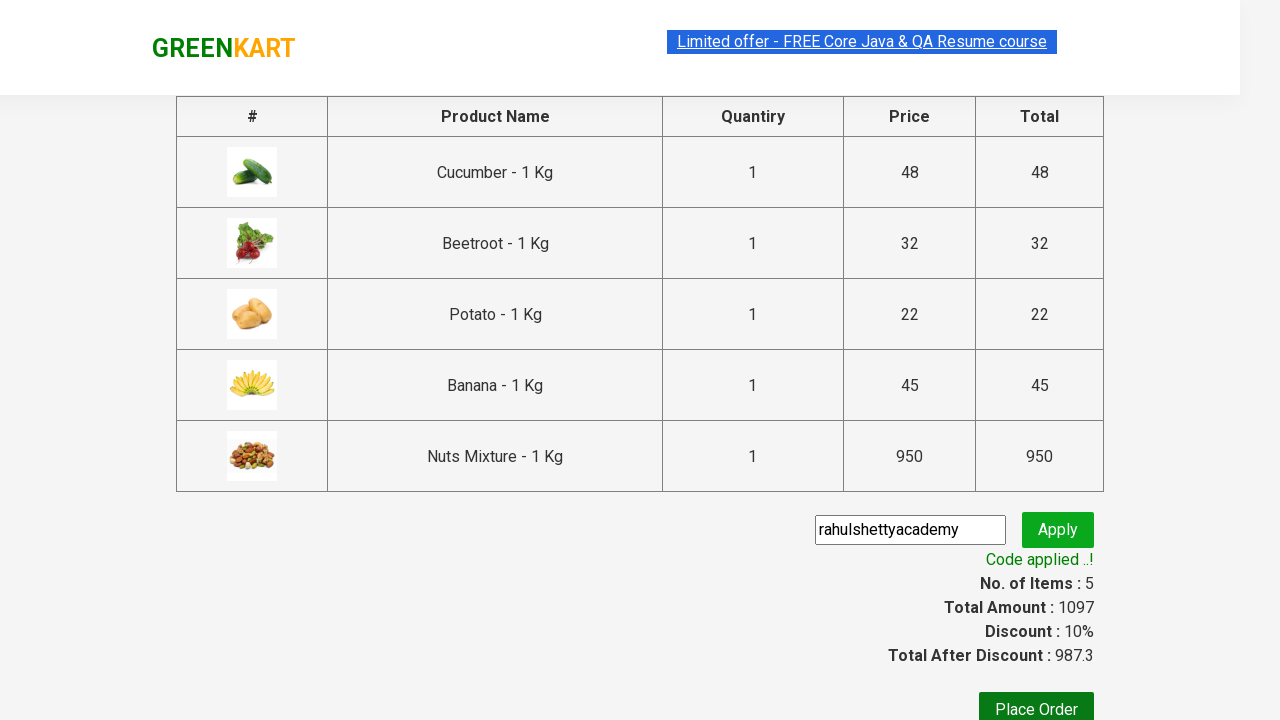

Retrieved promo code message: 'Code applied ..!'
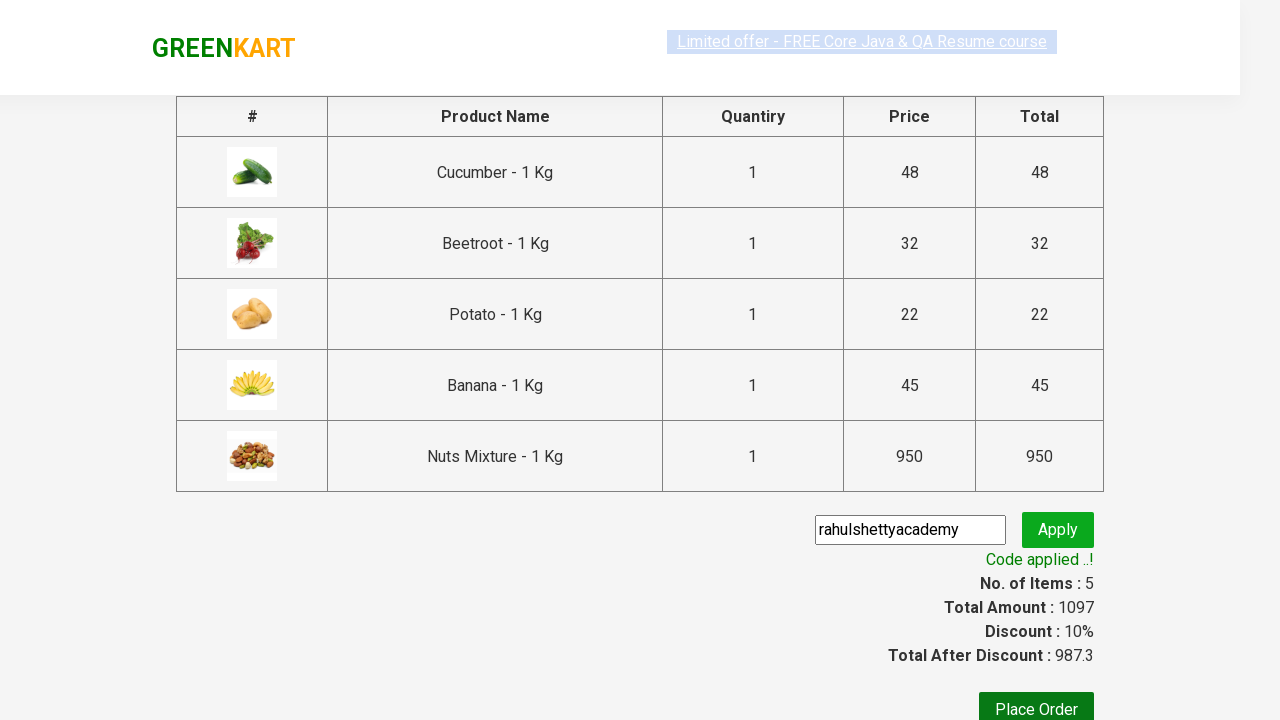

Verified promo code was successfully applied
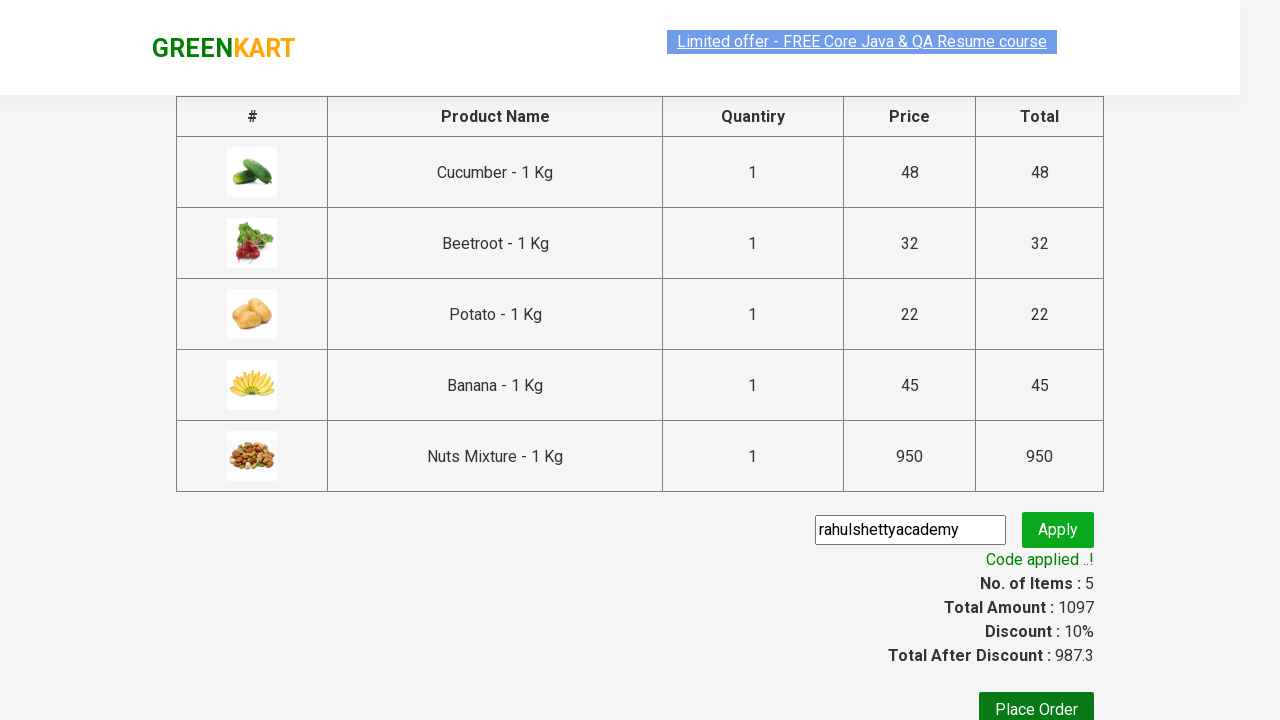

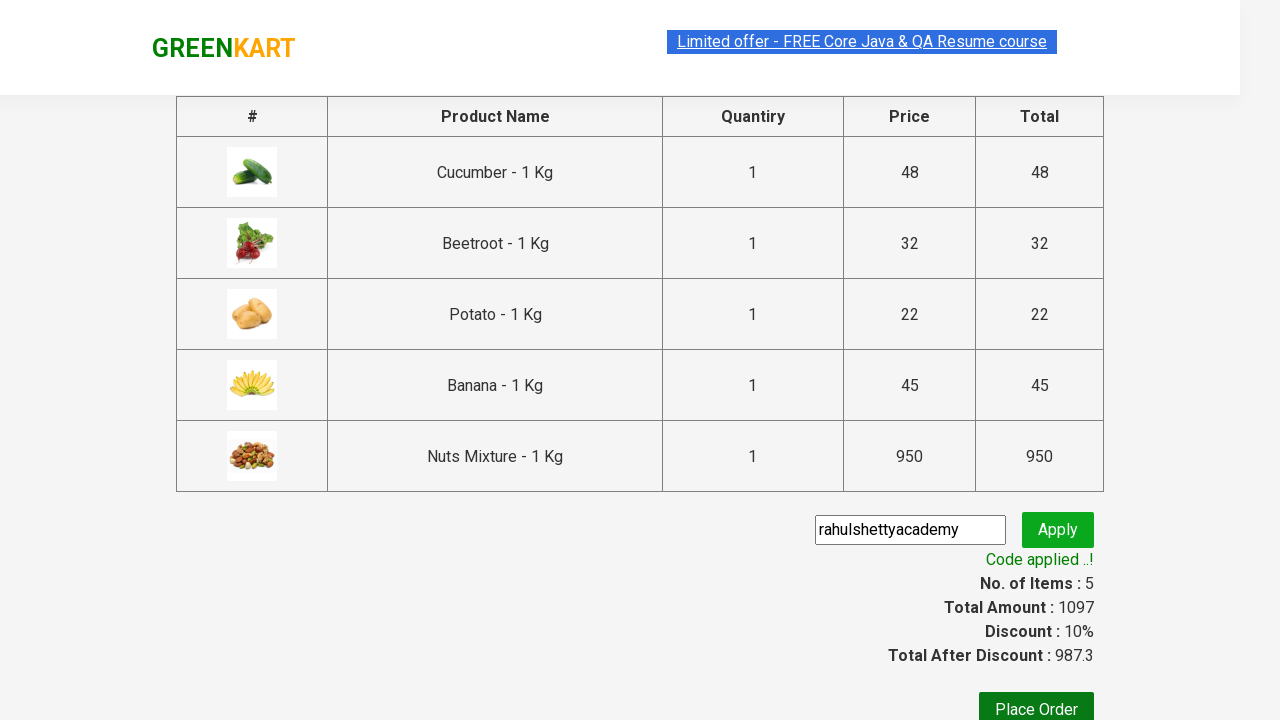